Tests context menu interaction and double-click functionality on a practice form, including handling an alert dialog

Starting URL: http://artoftesting.com/sampleSiteForSelenium.html

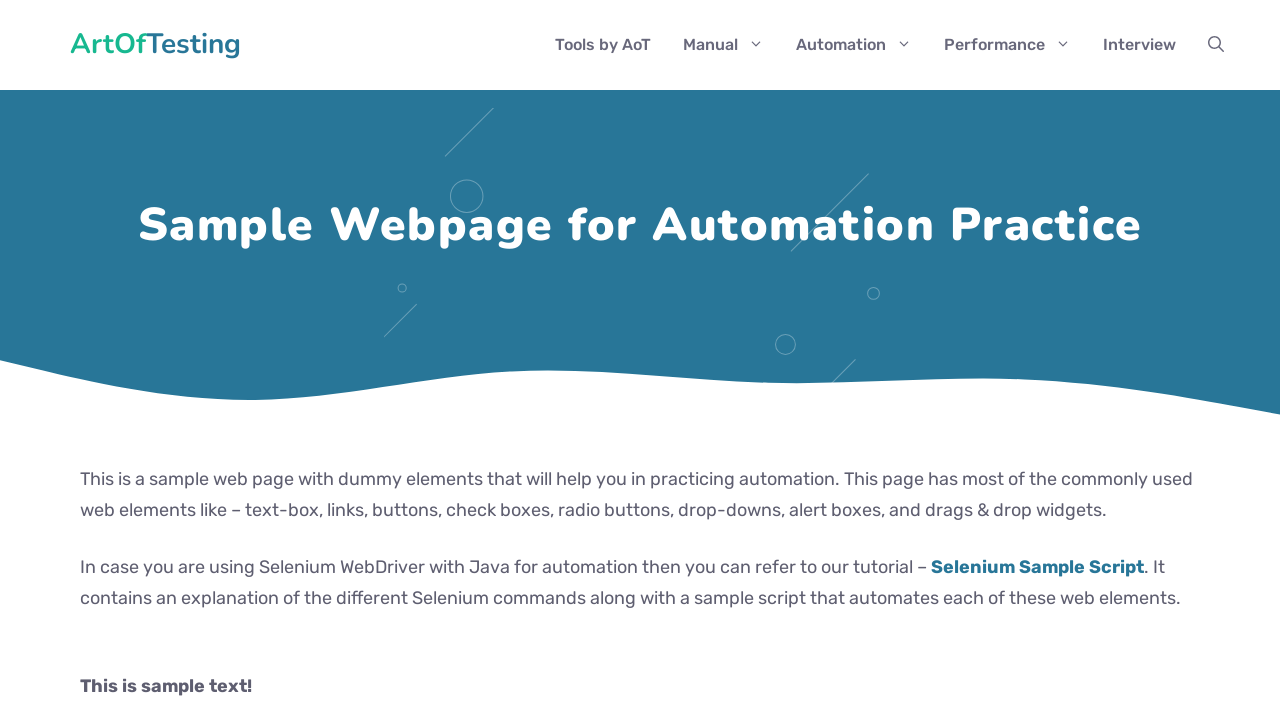

Located the first name field (#fname)
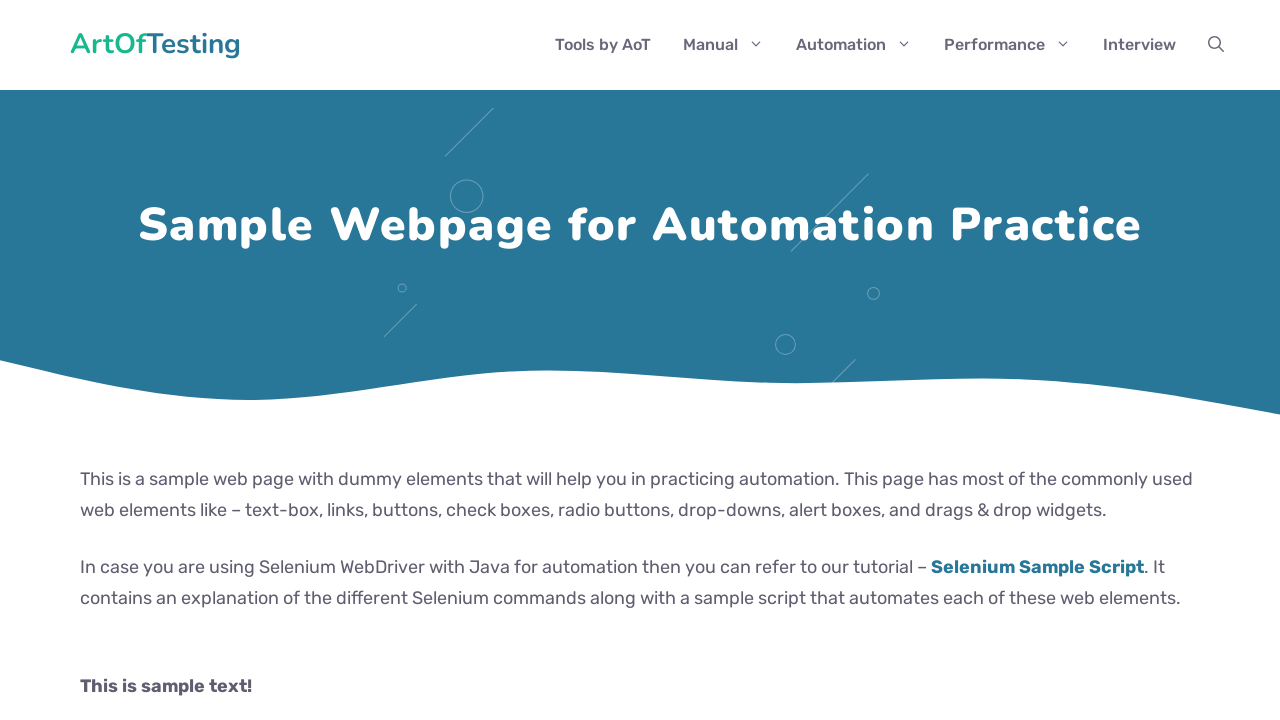

Right-clicked on first name field to open context menu at (292, 361) on #fname
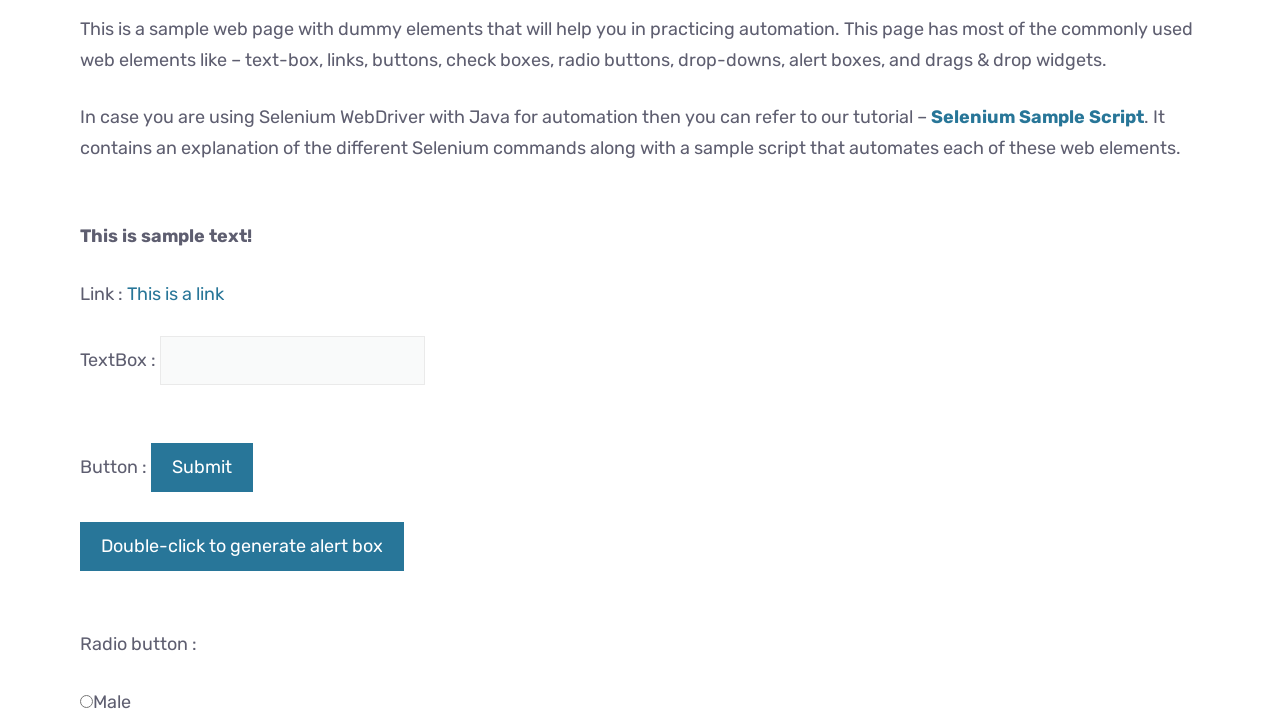

Pressed ArrowDown in context menu
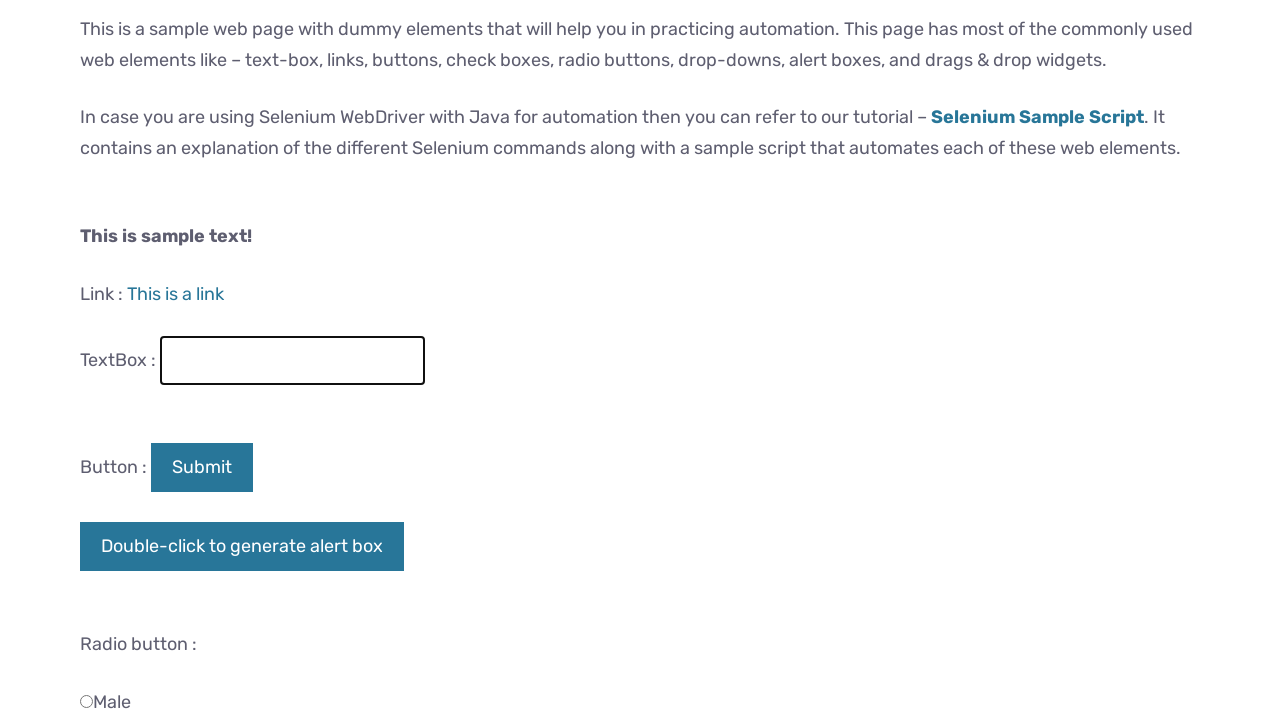

Pressed ArrowDown in context menu (2nd time)
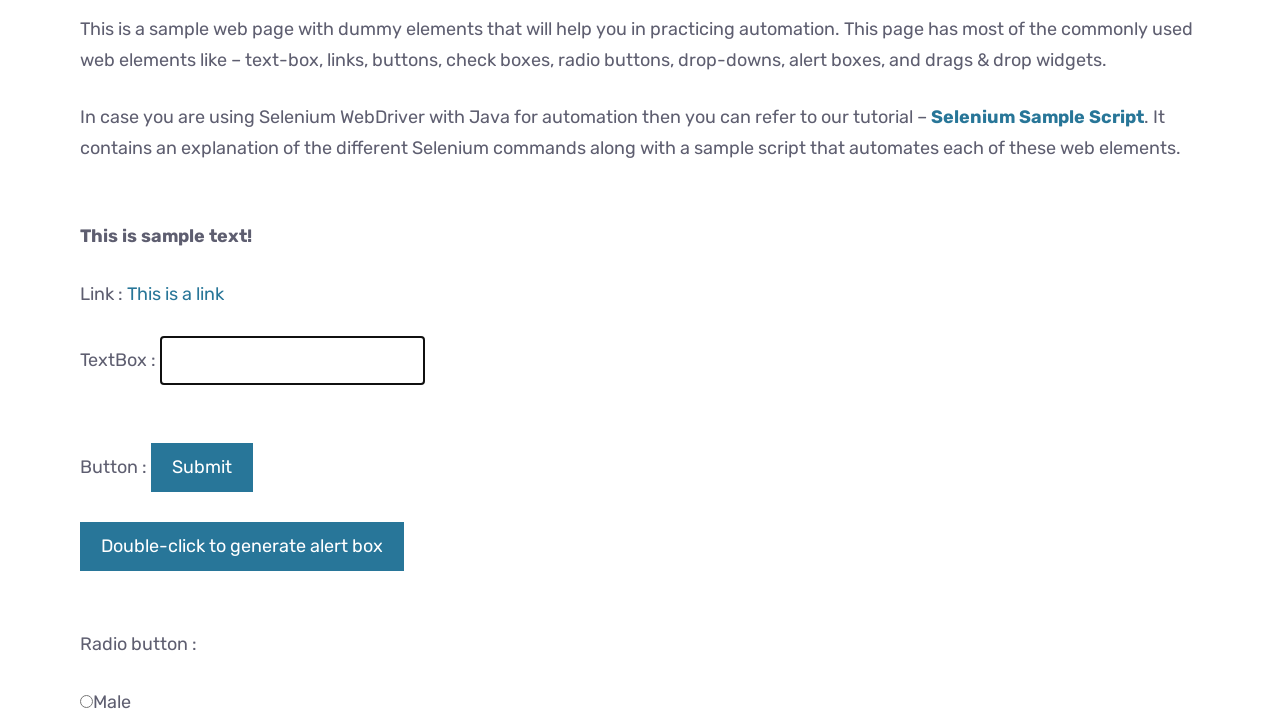

Pressed ArrowDown in context menu (3rd time)
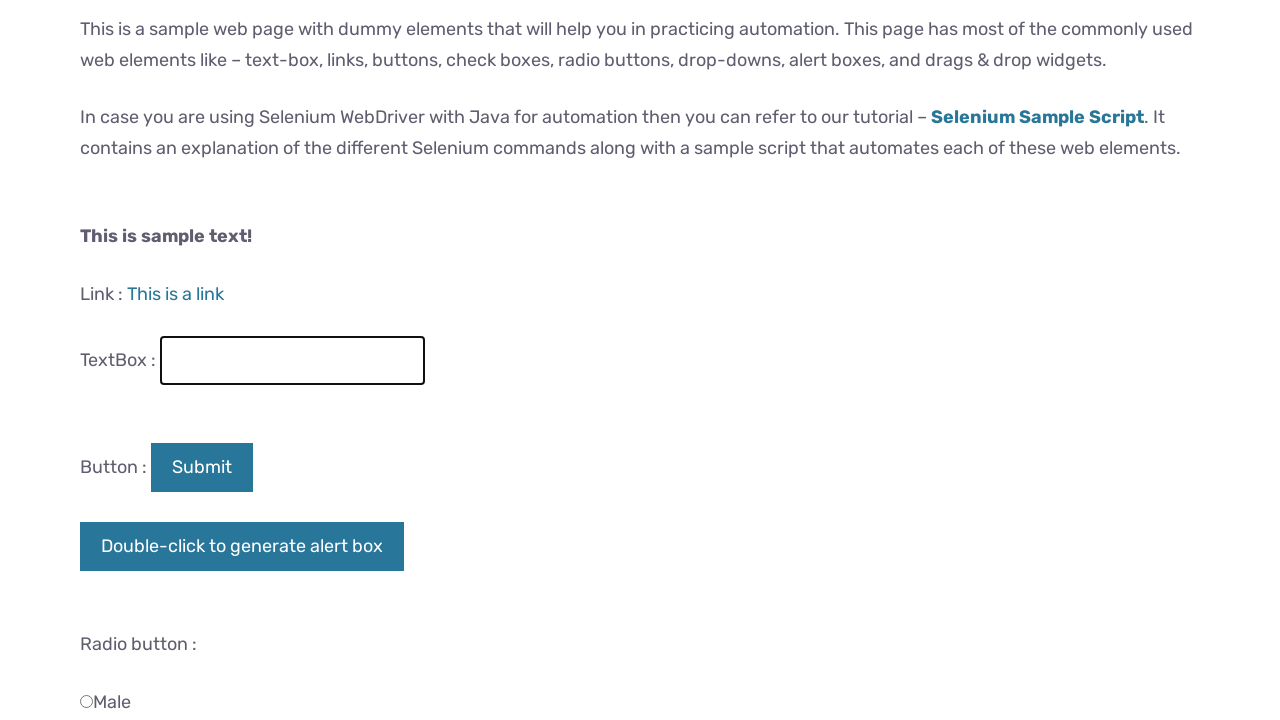

Pressed ArrowDown in context menu (4th time)
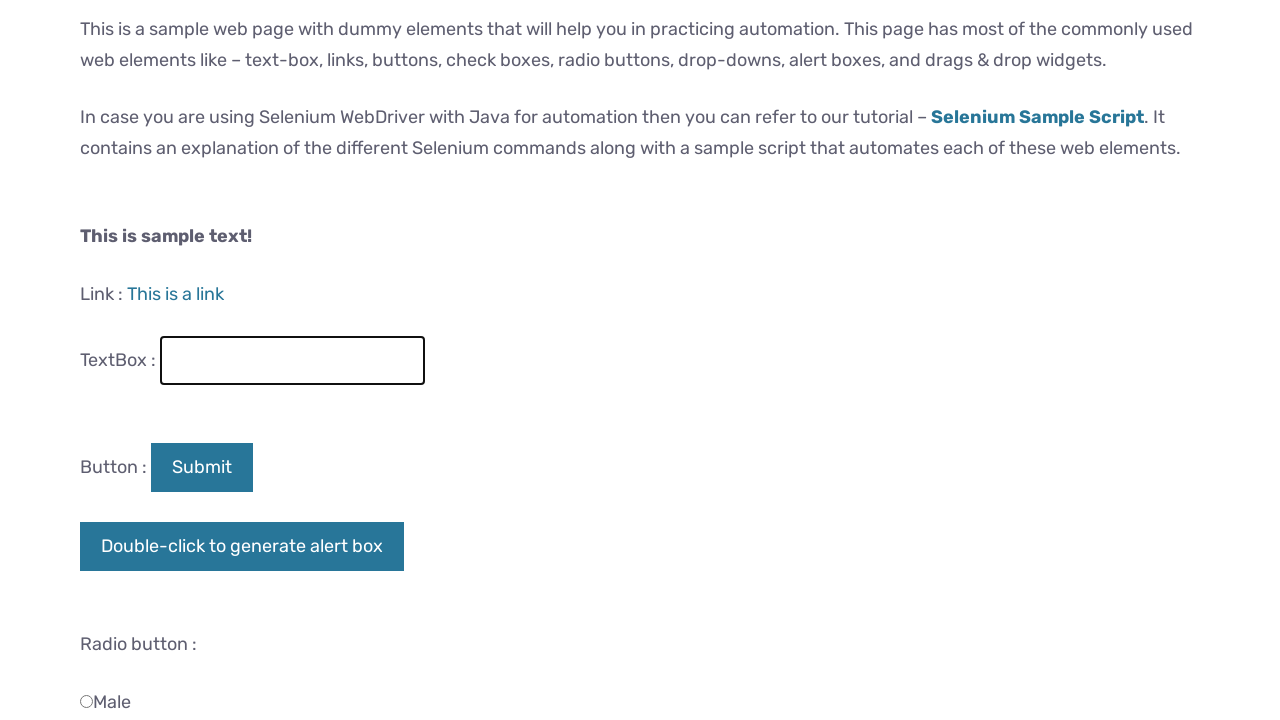

Pressed Enter to select context menu option
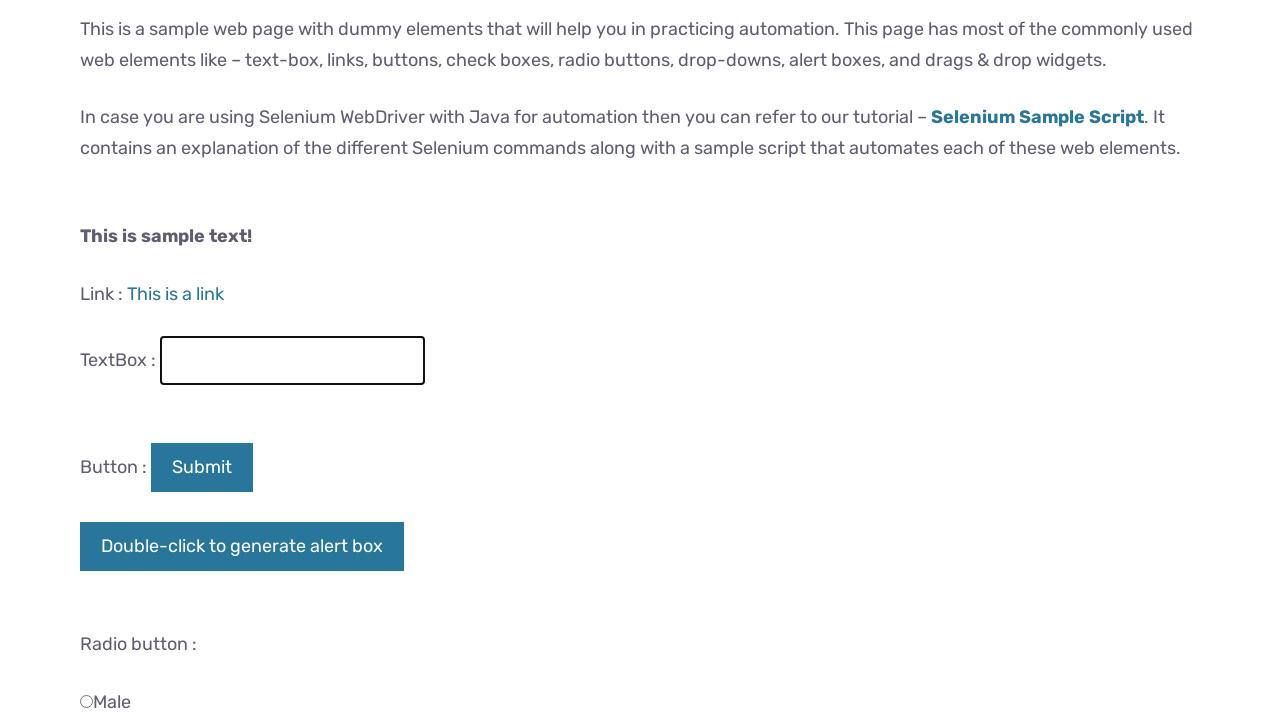

Double-clicked the button (#dblClkBtn) to trigger alert dialog at (242, 547) on #dblClkBtn
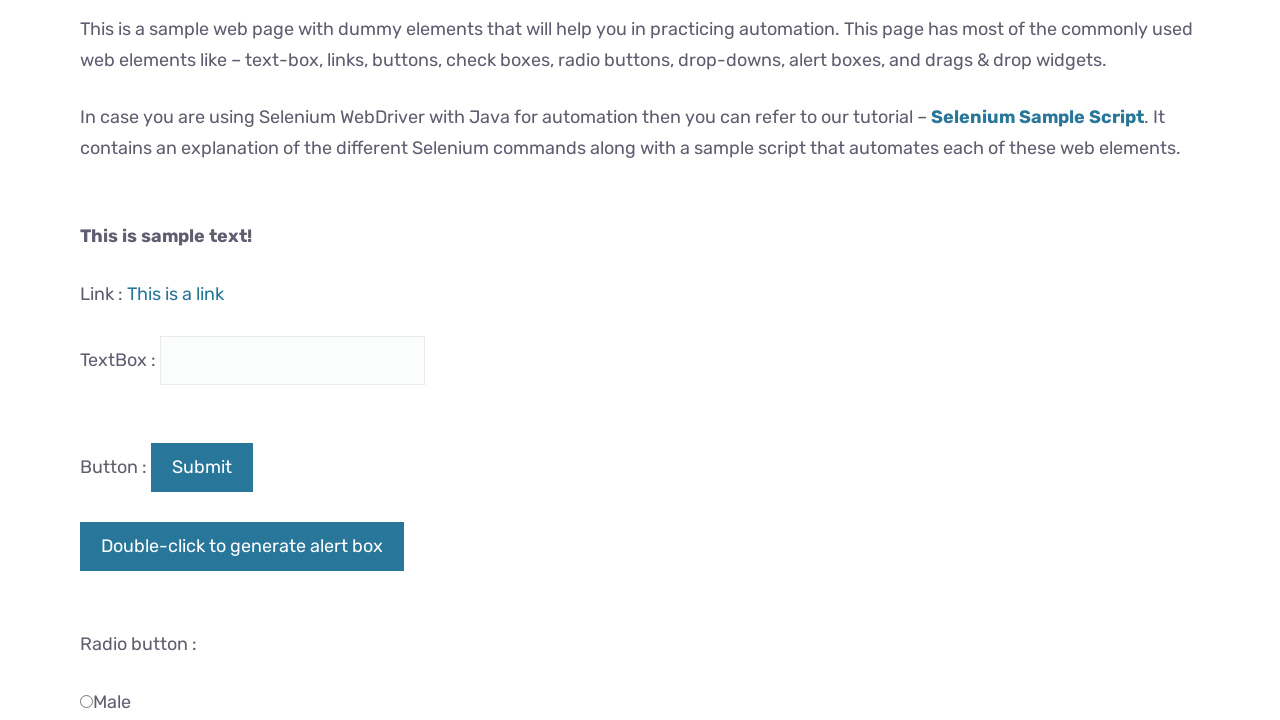

Set up alert dialog handler to accept dialogs
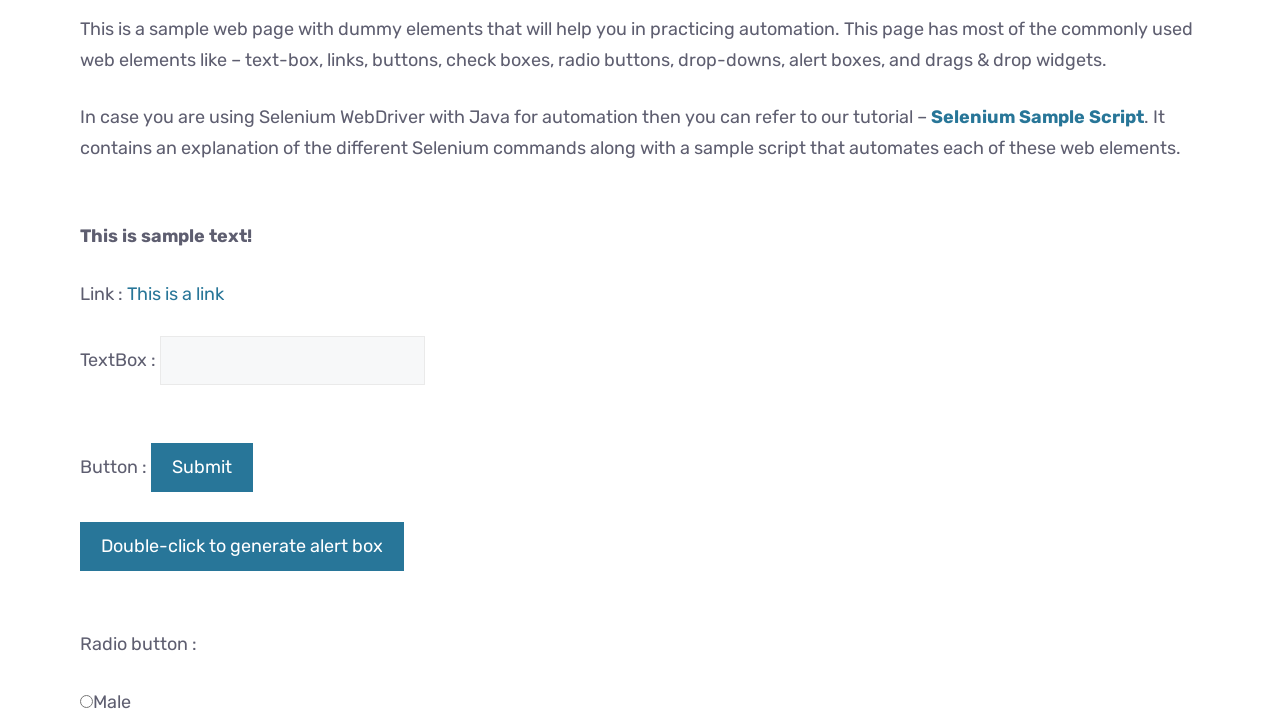

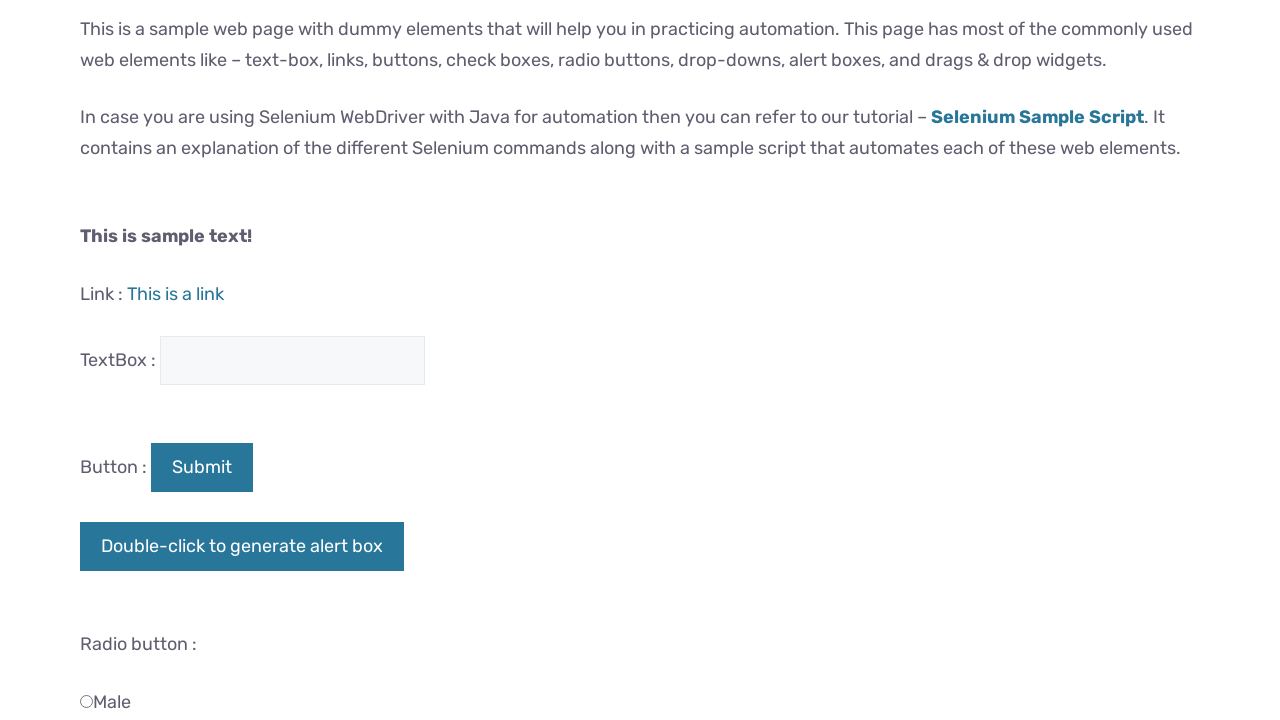